Tests dynamic dropdowns by selecting Bengaluru as origin and Chennai (MAA) as destination from the flight booking form.

Starting URL: https://rahulshettyacademy.com/dropdownsPractise/

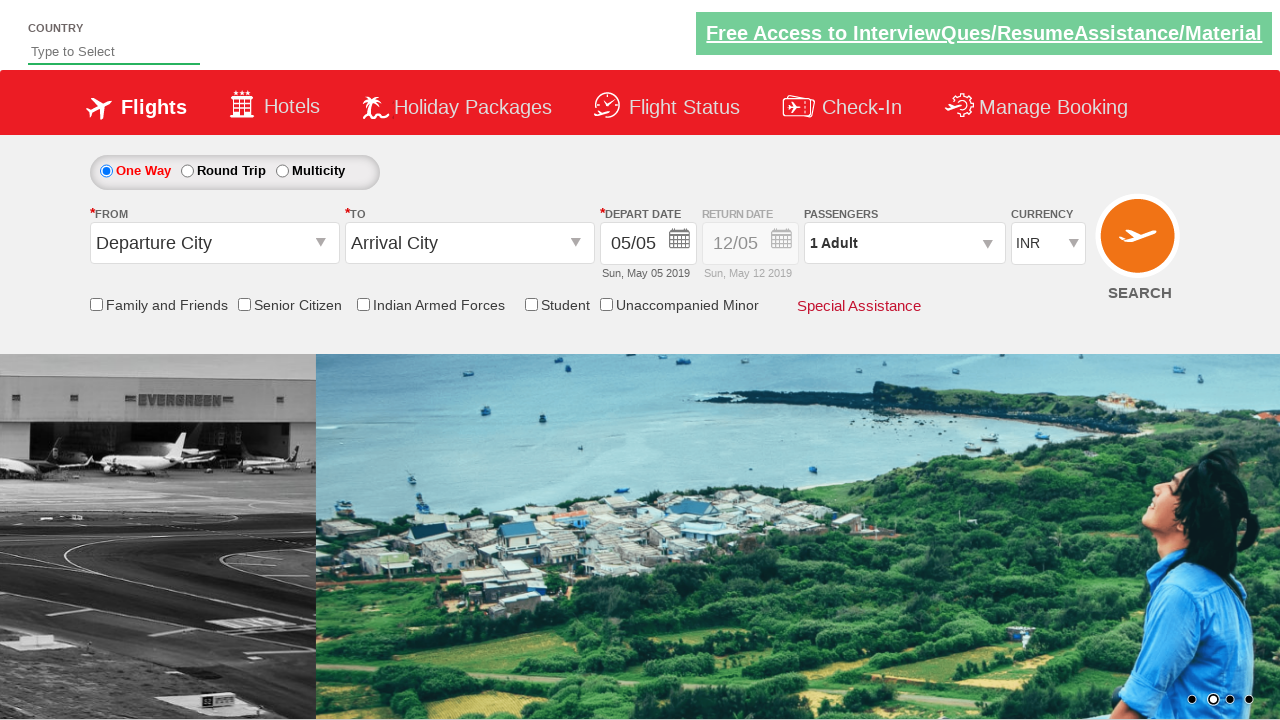

Clicked on origin station dropdown at (214, 243) on input#ctl00_mainContent_ddl_originStation1_CTXT
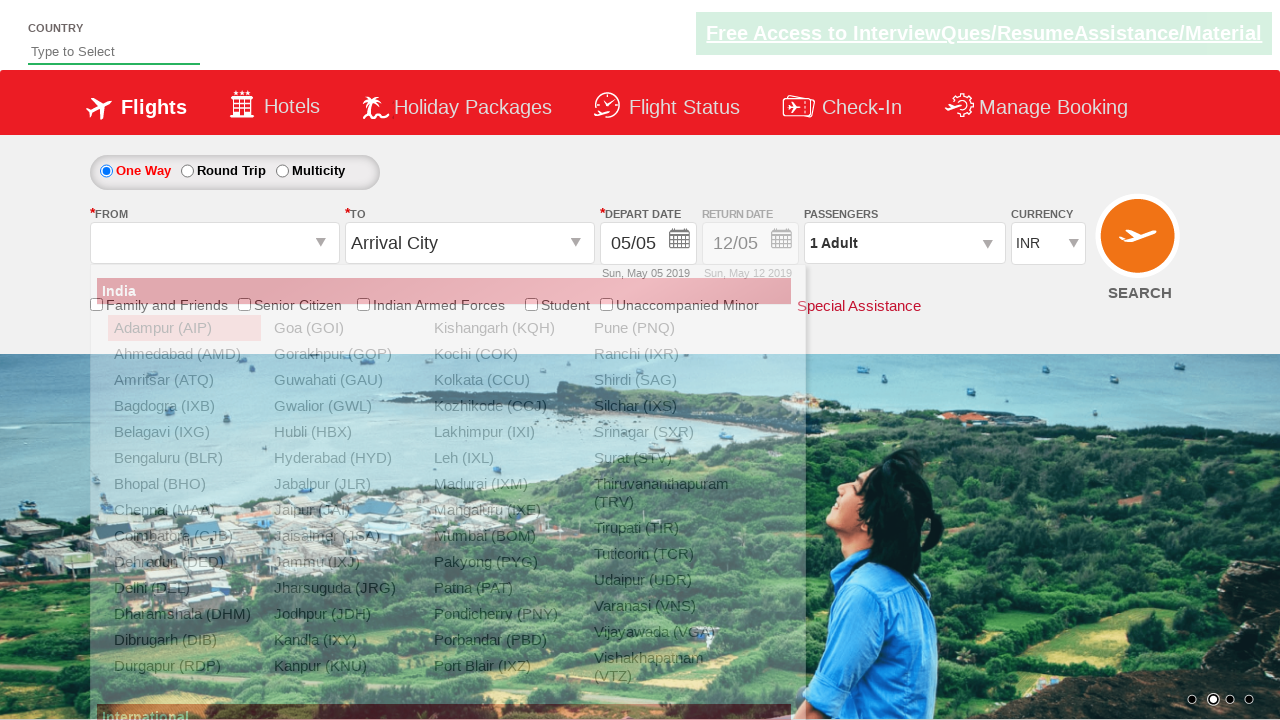

Selected Bengaluru (BLR) as origin at (184, 458) on xpath=//a[@text='Bengaluru (BLR)']
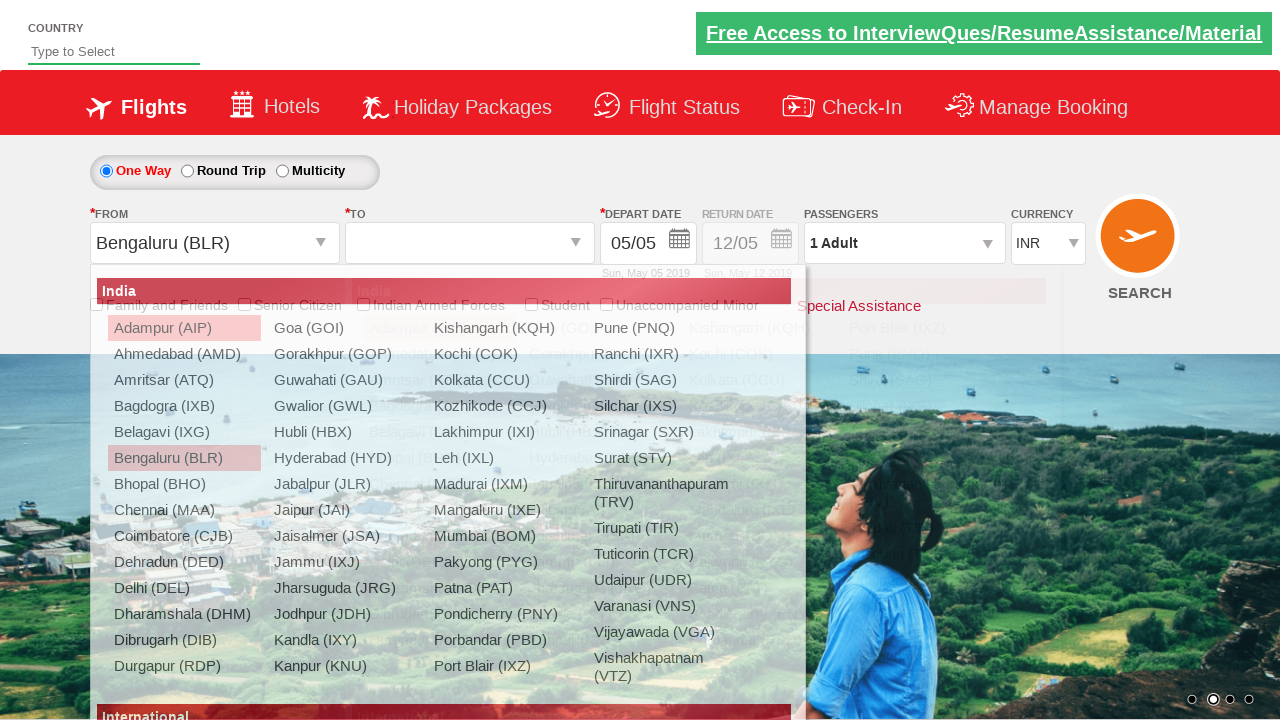

Waited for destination dropdown to be ready
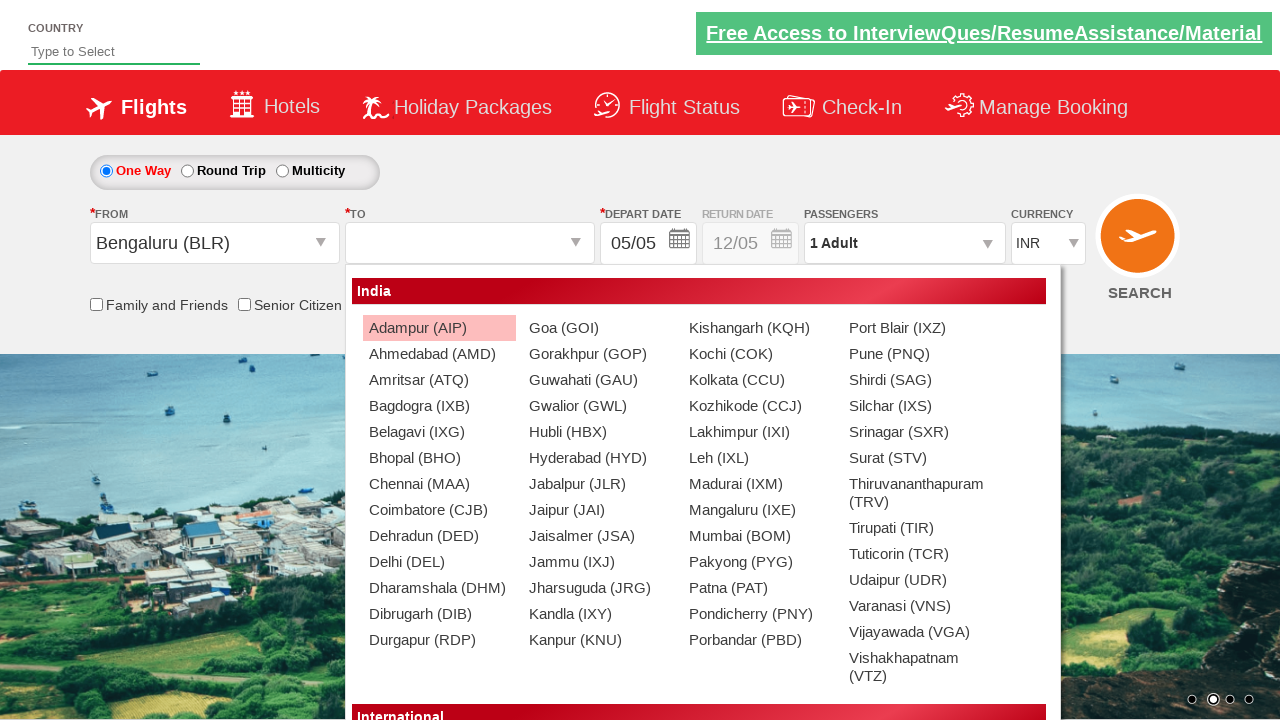

Selected Chennai (MAA) as destination at (439, 484) on (//a[@value='MAA'])[2]
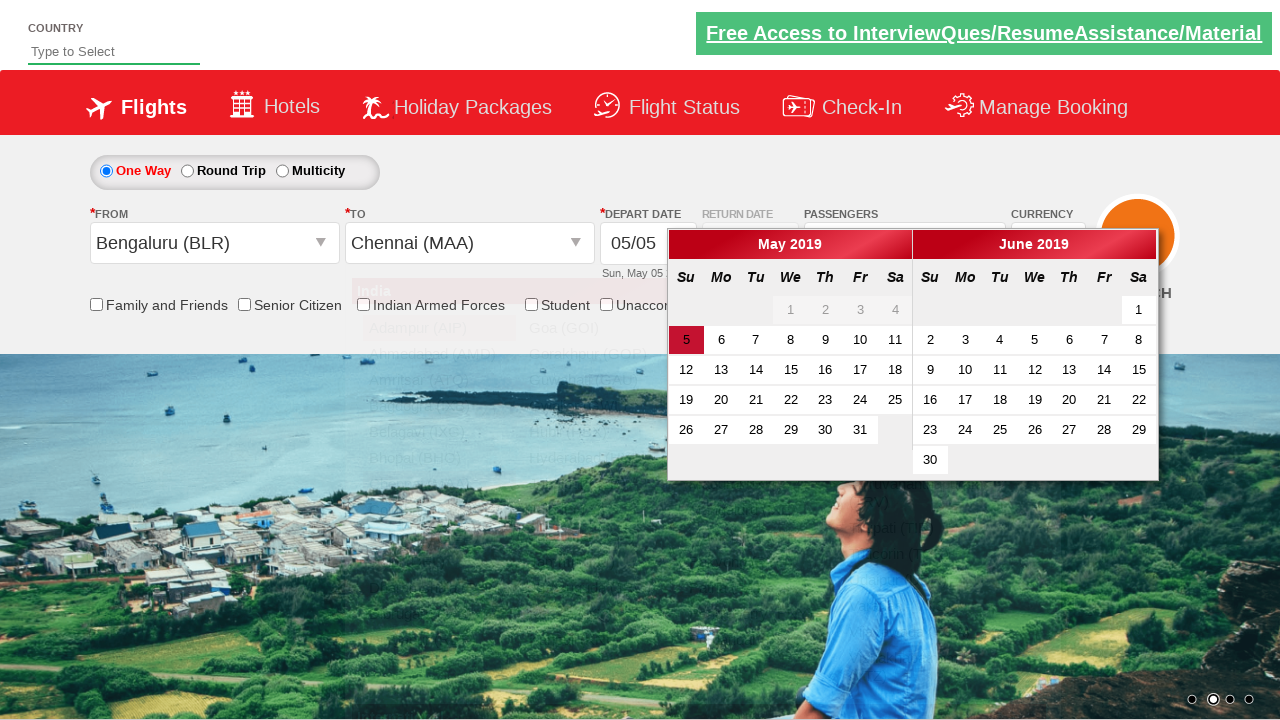

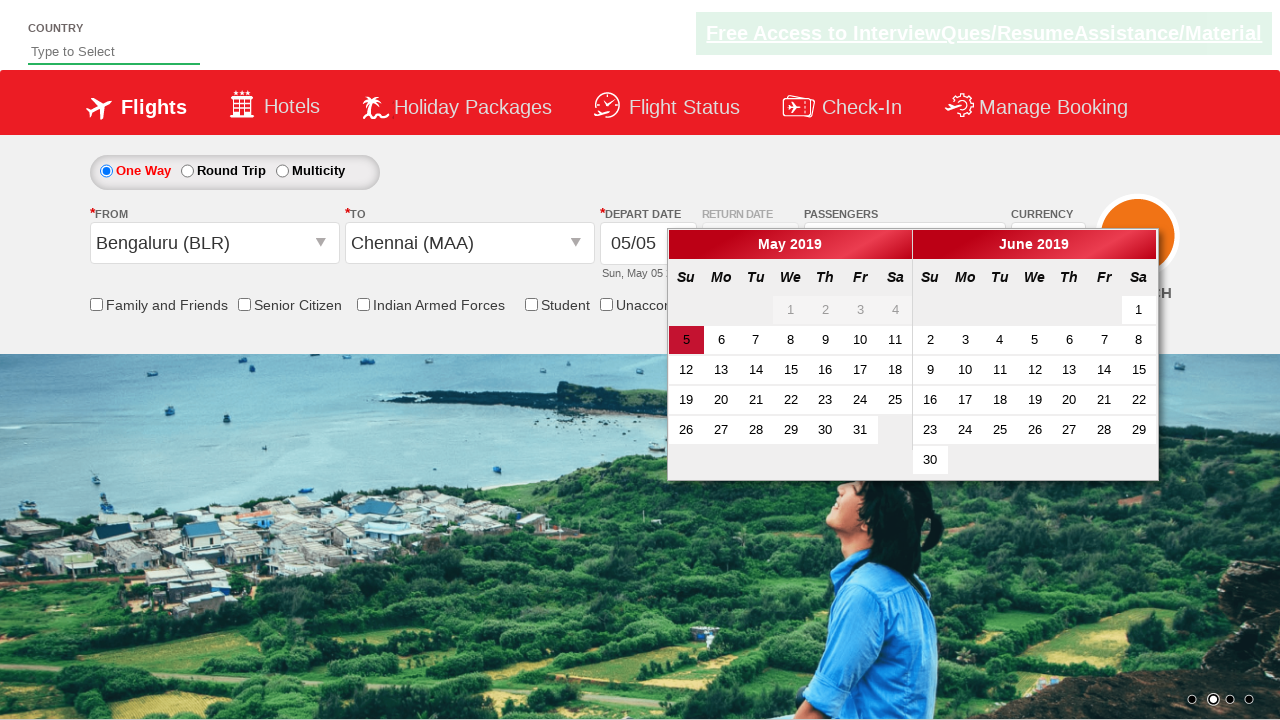